Tests form submission on a practice Angular page by filling in name, email, password fields, selecting gender from dropdown, clicking checkbox and radio button, and submitting the form to verify success message

Starting URL: https://www.rahulshettyacademy.com/angularpractice/

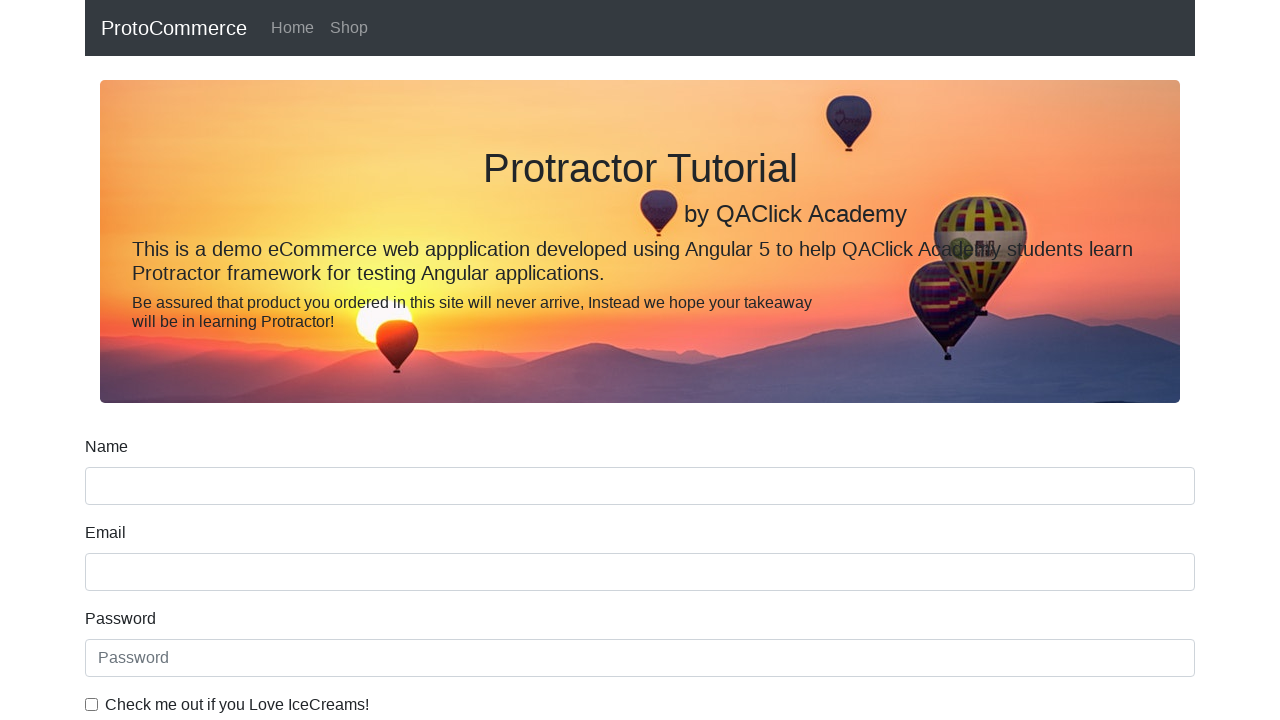

Filled name field with 'John Smith' on input[name='name']
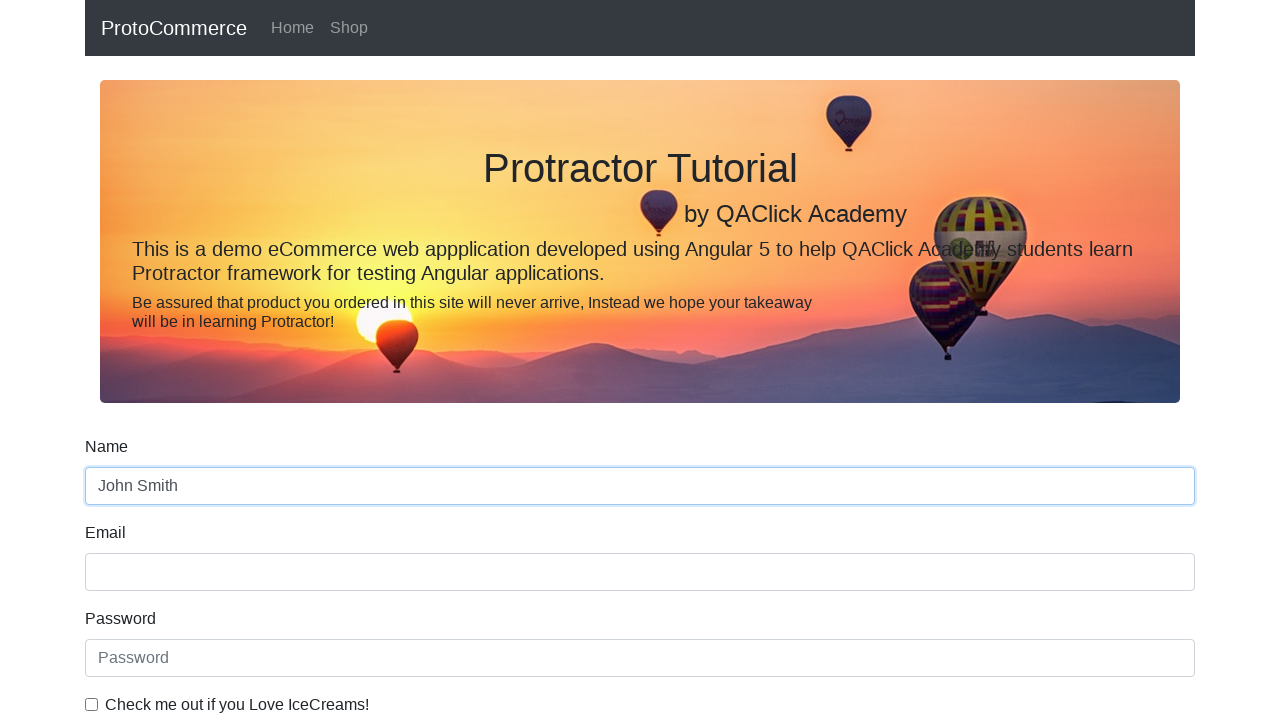

Filled email field with 'johnsmith@example.com' on input[name='email']
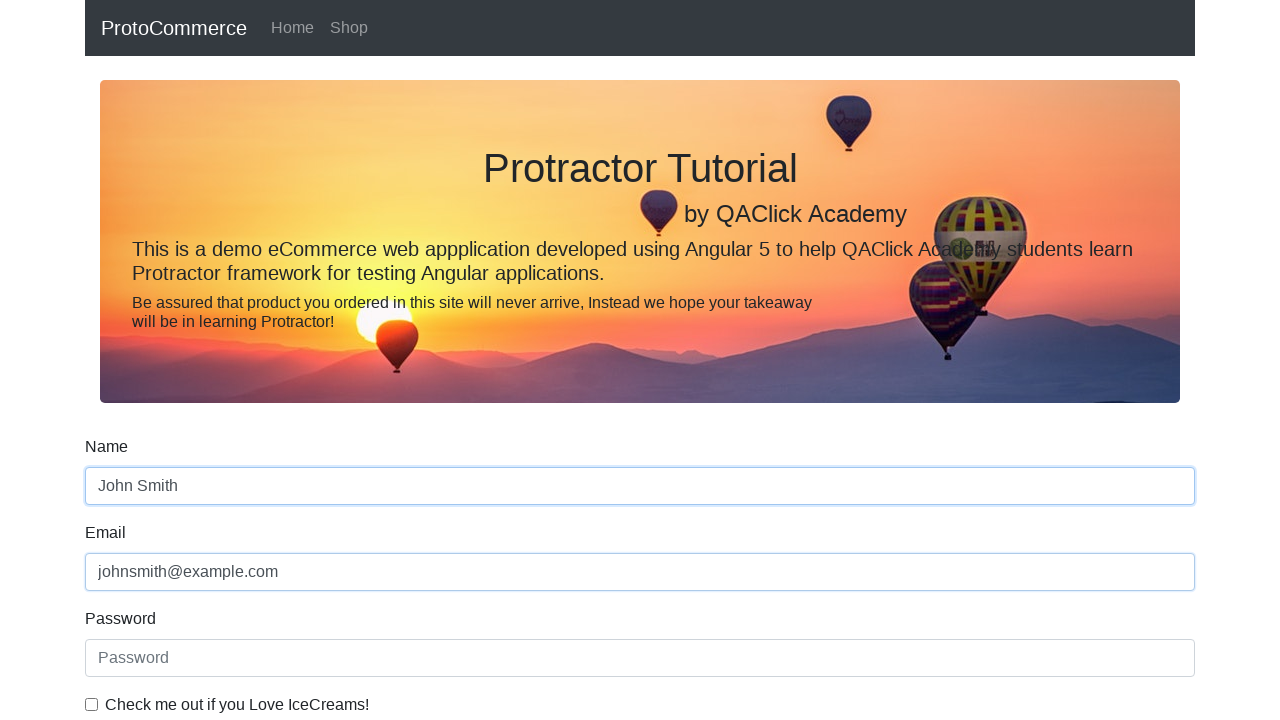

Filled password field with 'TestPass123' on input#exampleInputPassword1
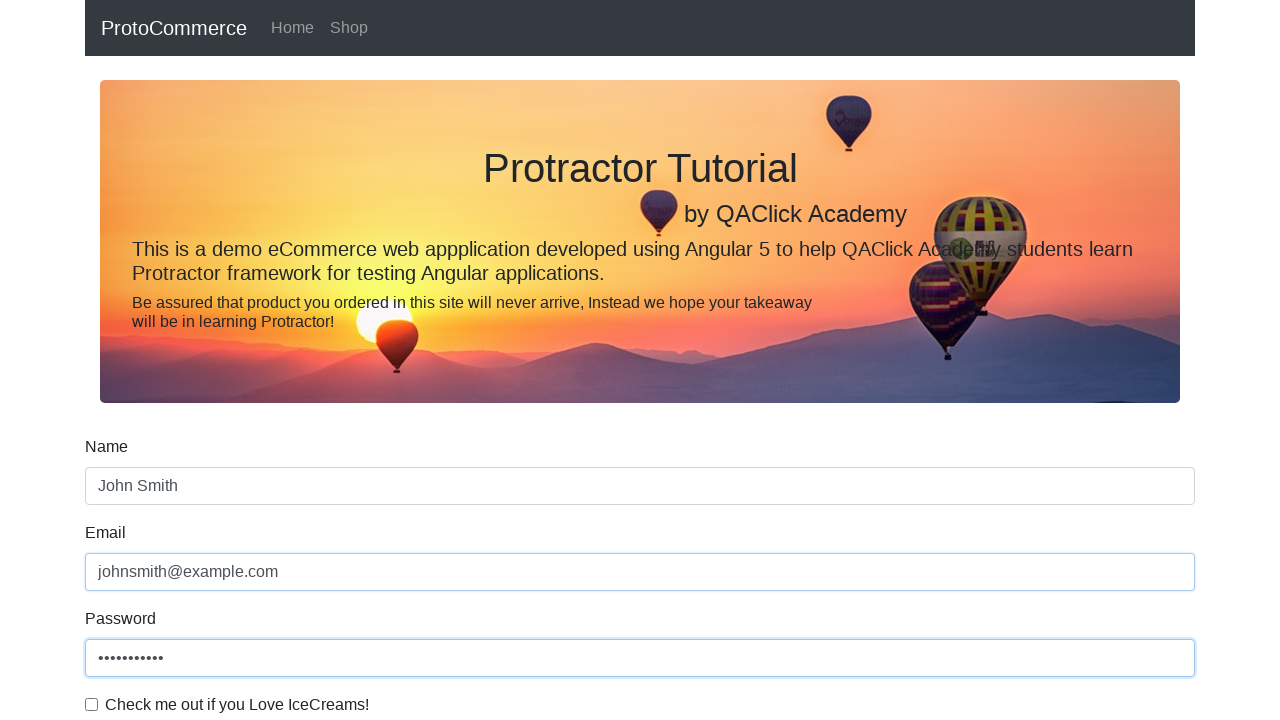

Clicked ICE Cream loving checkbox at (92, 704) on input#exampleCheck1
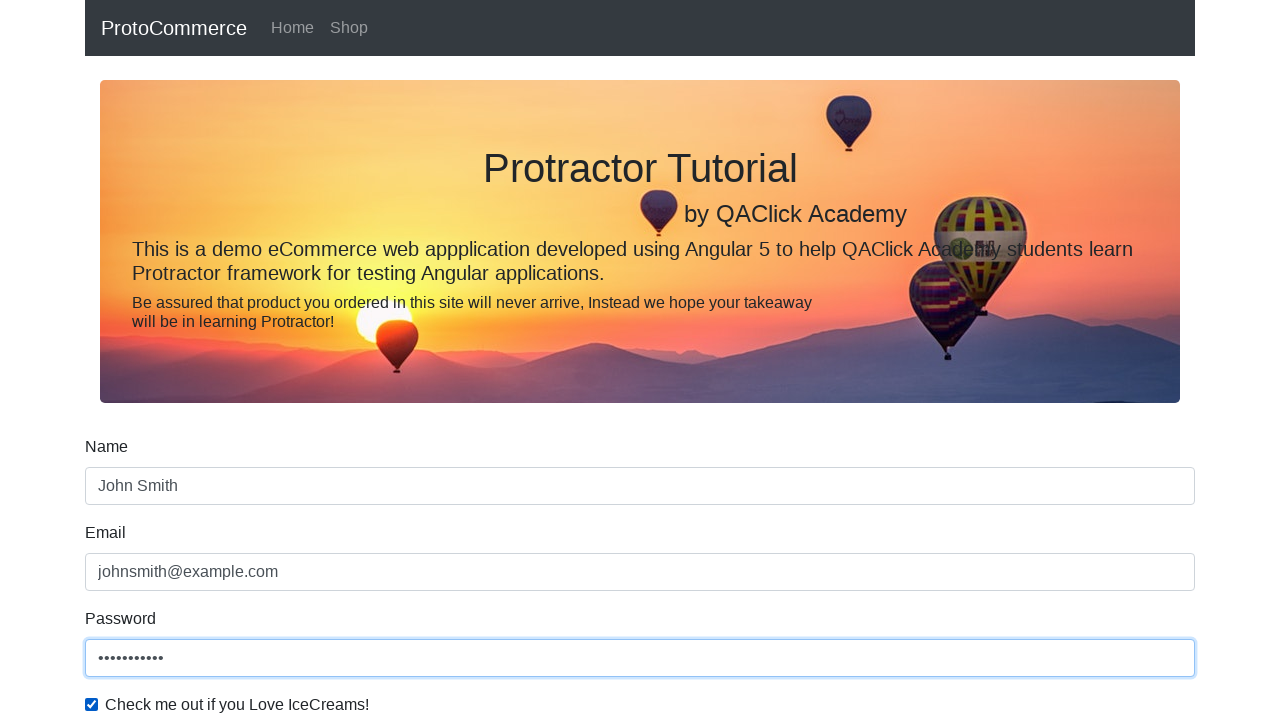

Selected 'Male' from gender dropdown on select#exampleFormControlSelect1
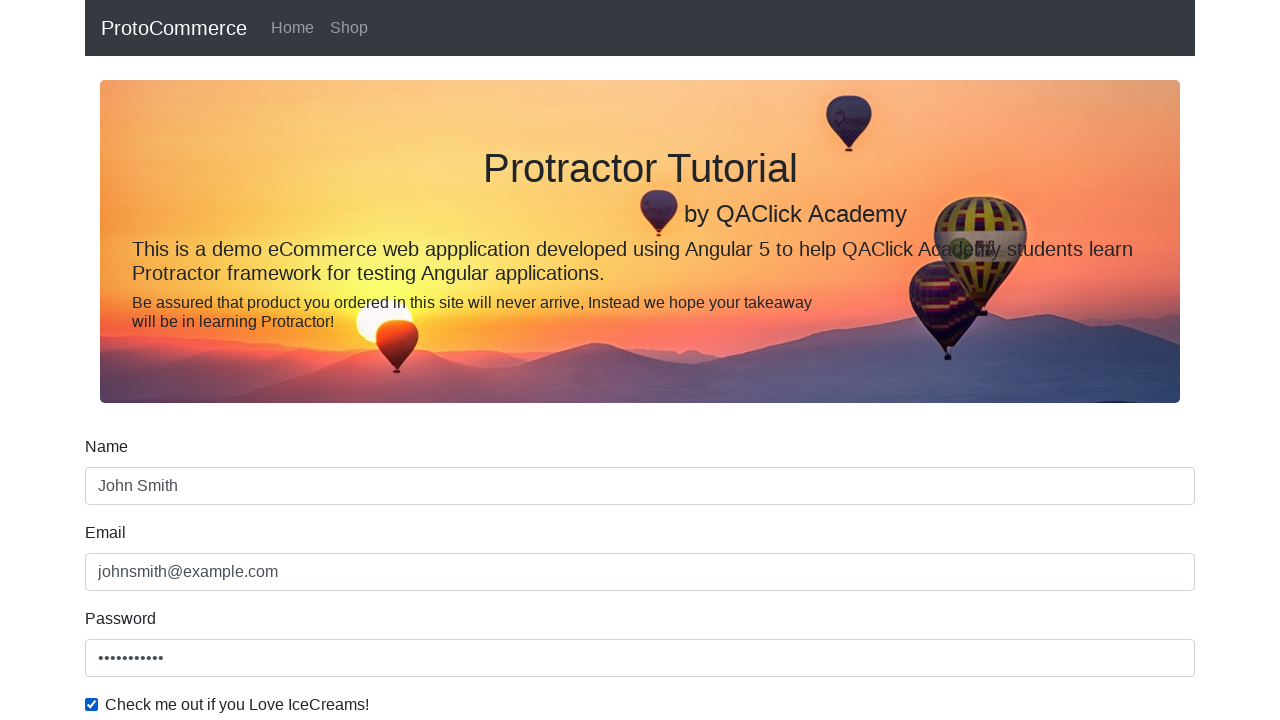

Clicked Student employment status radio button at (238, 360) on input#inlineRadio1
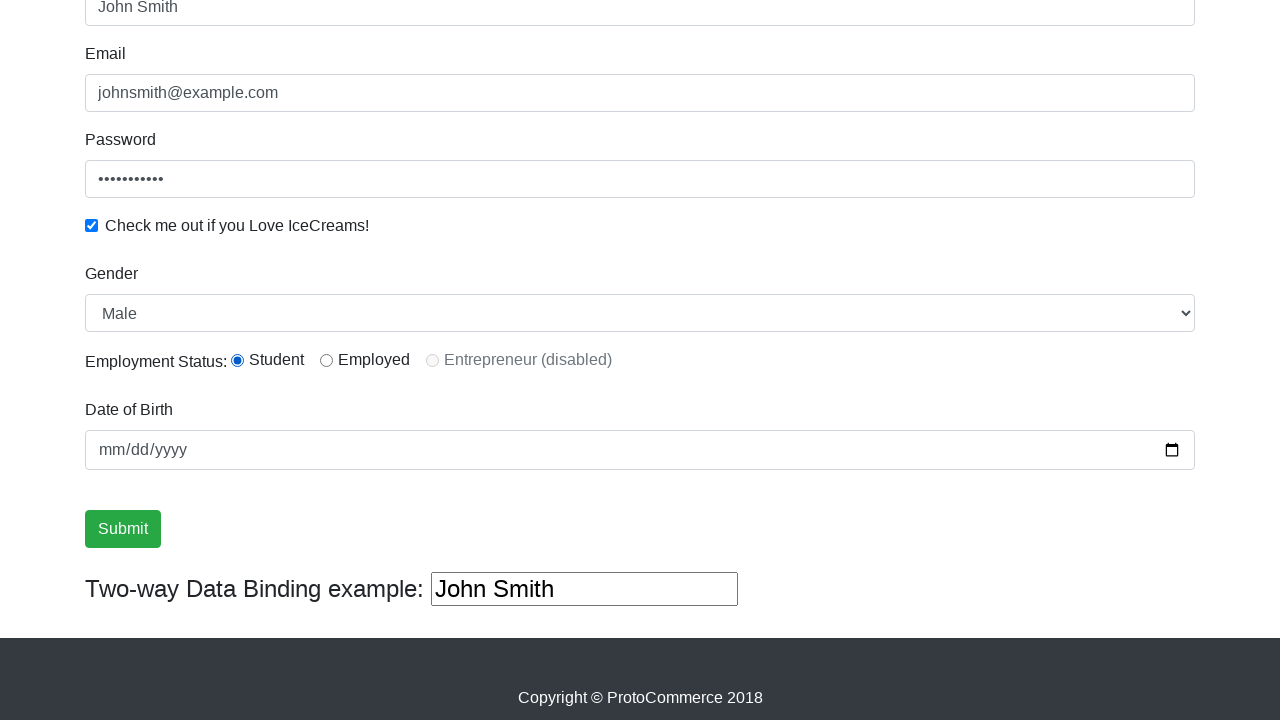

Clicked form submit button at (123, 529) on input[type='submit']
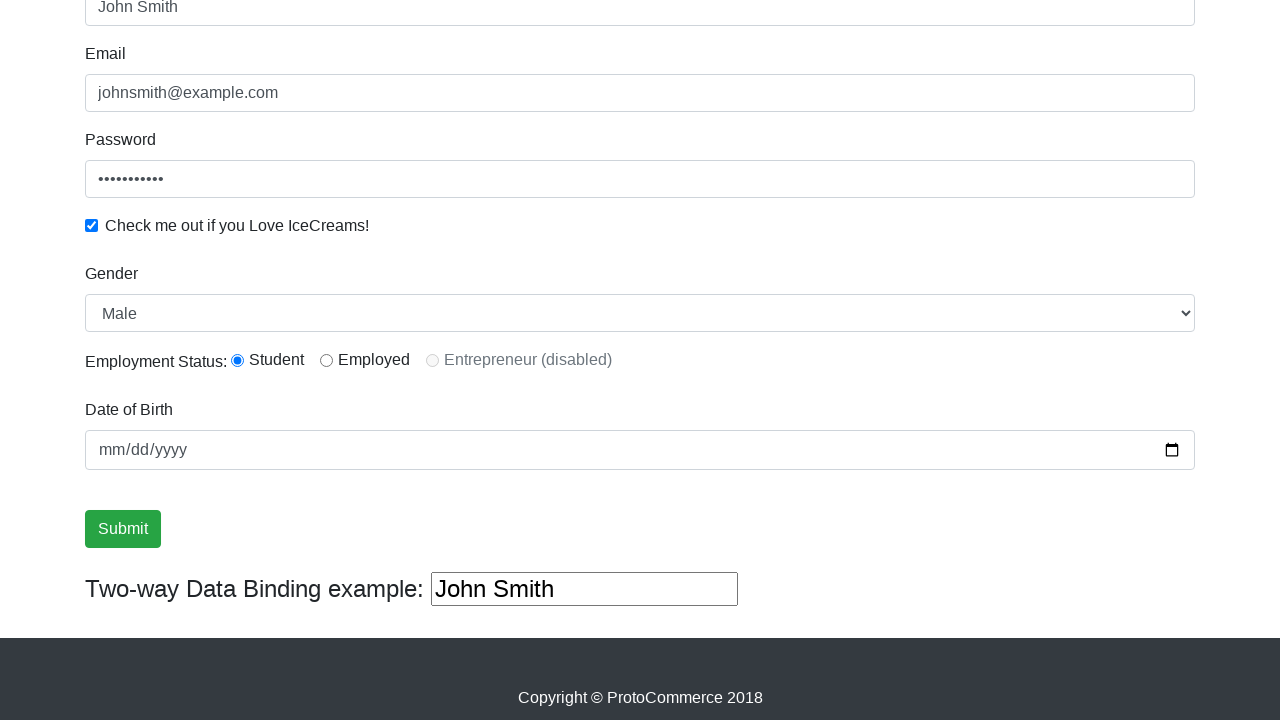

Success message appeared after form submission
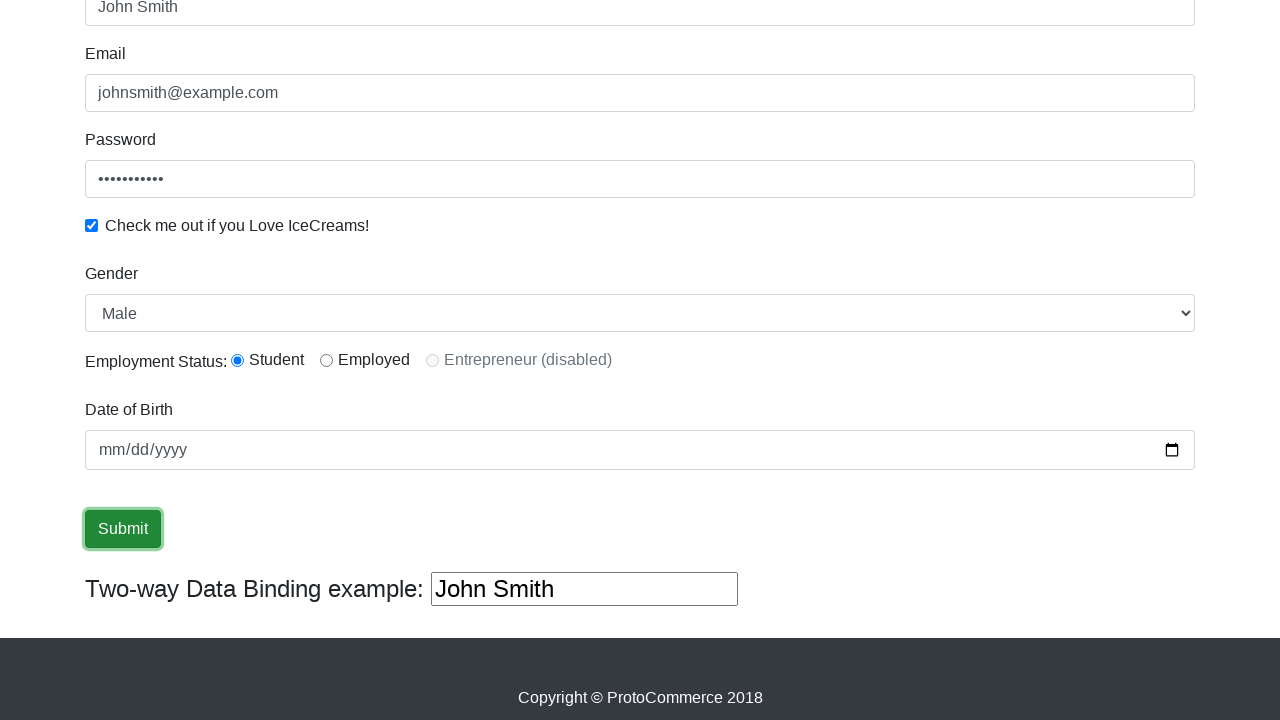

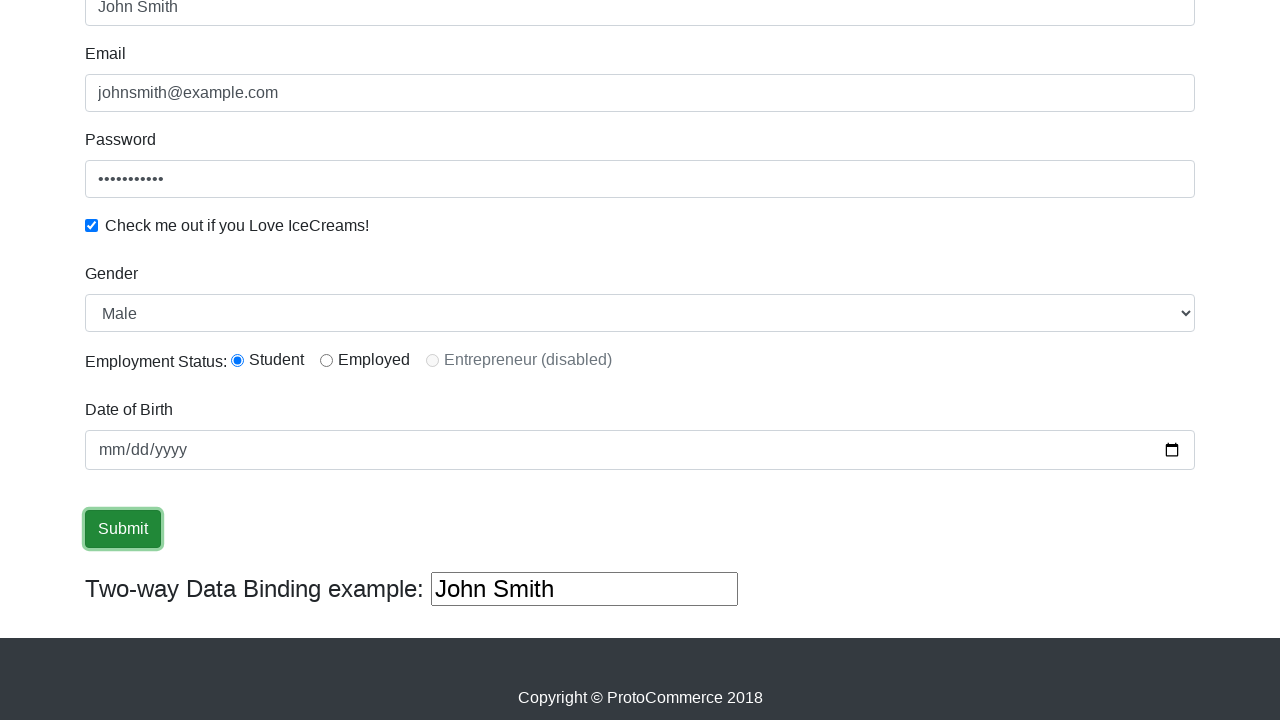